Tests a speed reading measurement application by selecting options, starting the test, answering random questions, and checking results

Starting URL: https://www.sokunousokudoku.net/measuresan/

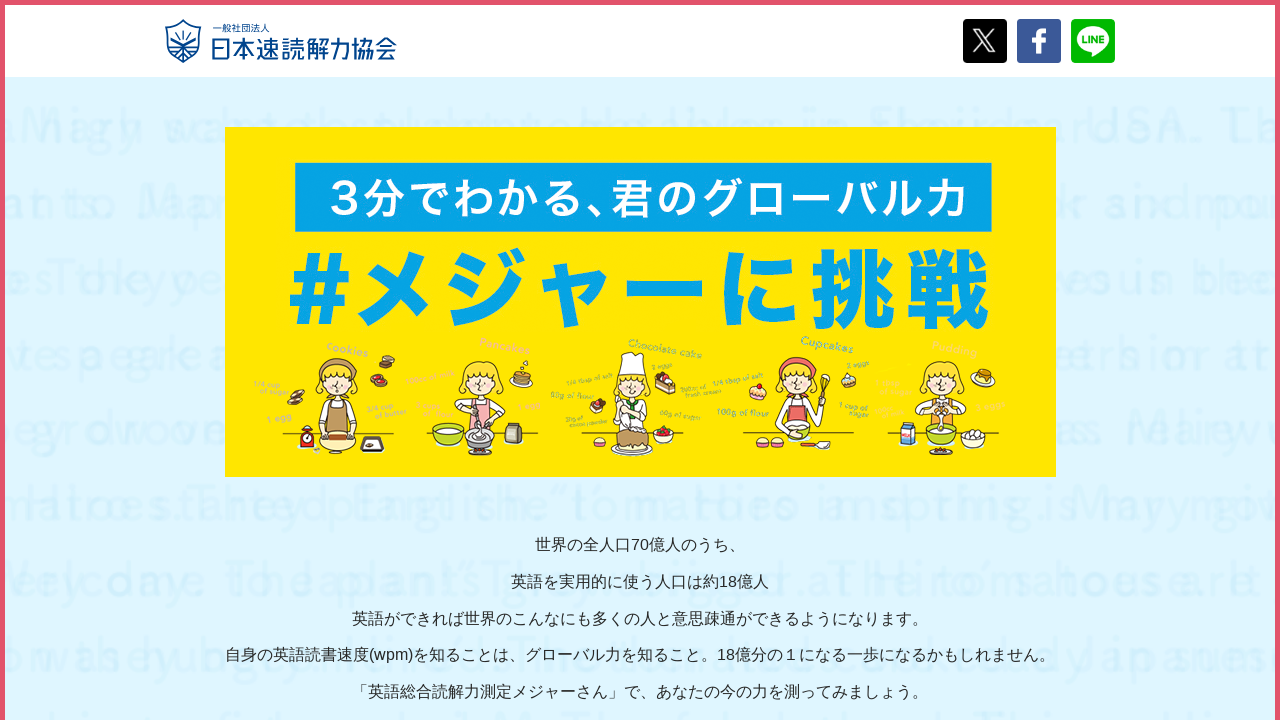

Selected option '5' from dropdown menu on #select
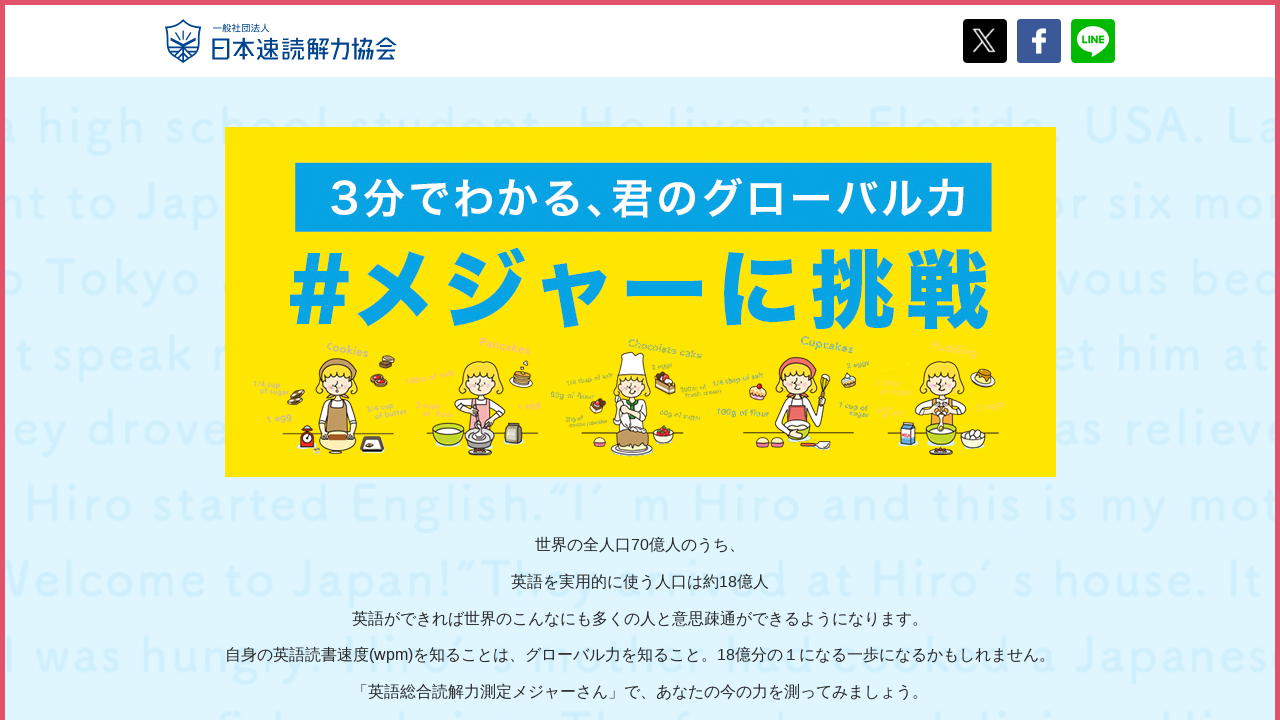

Clicked start button to begin speed reading test at (640, 360) on #button2
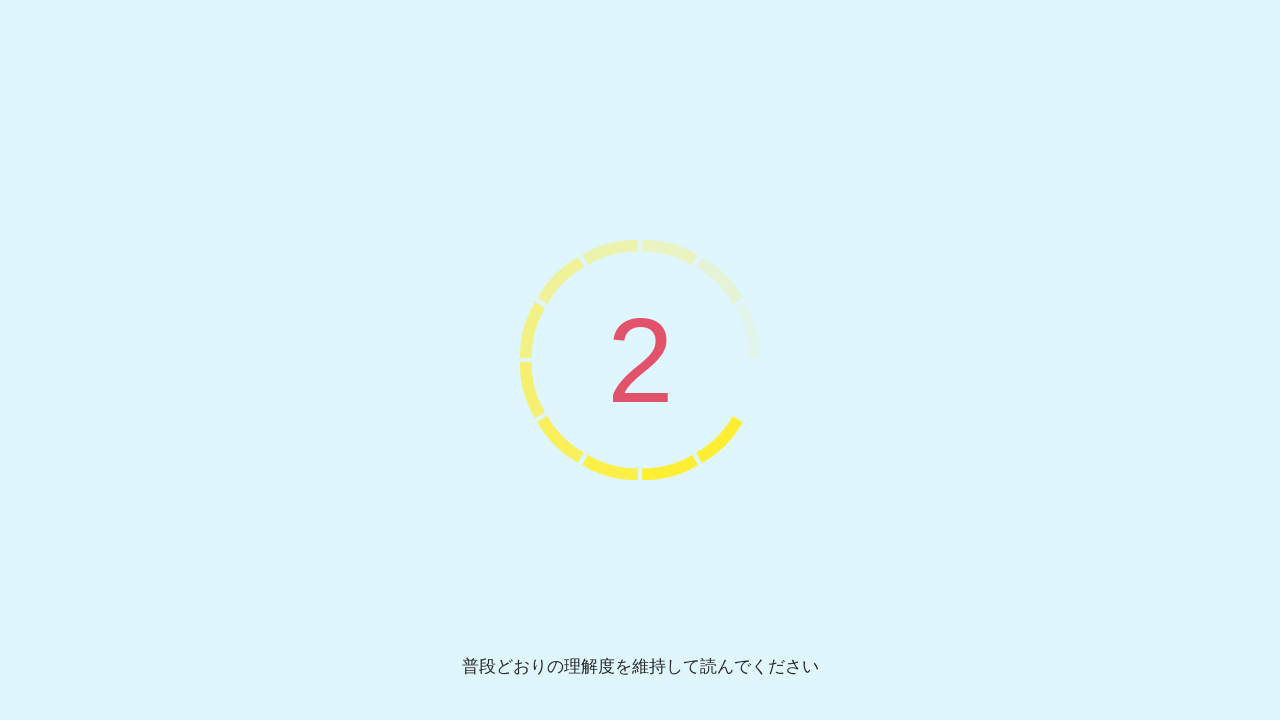

Waited 3.5 seconds for test content to load
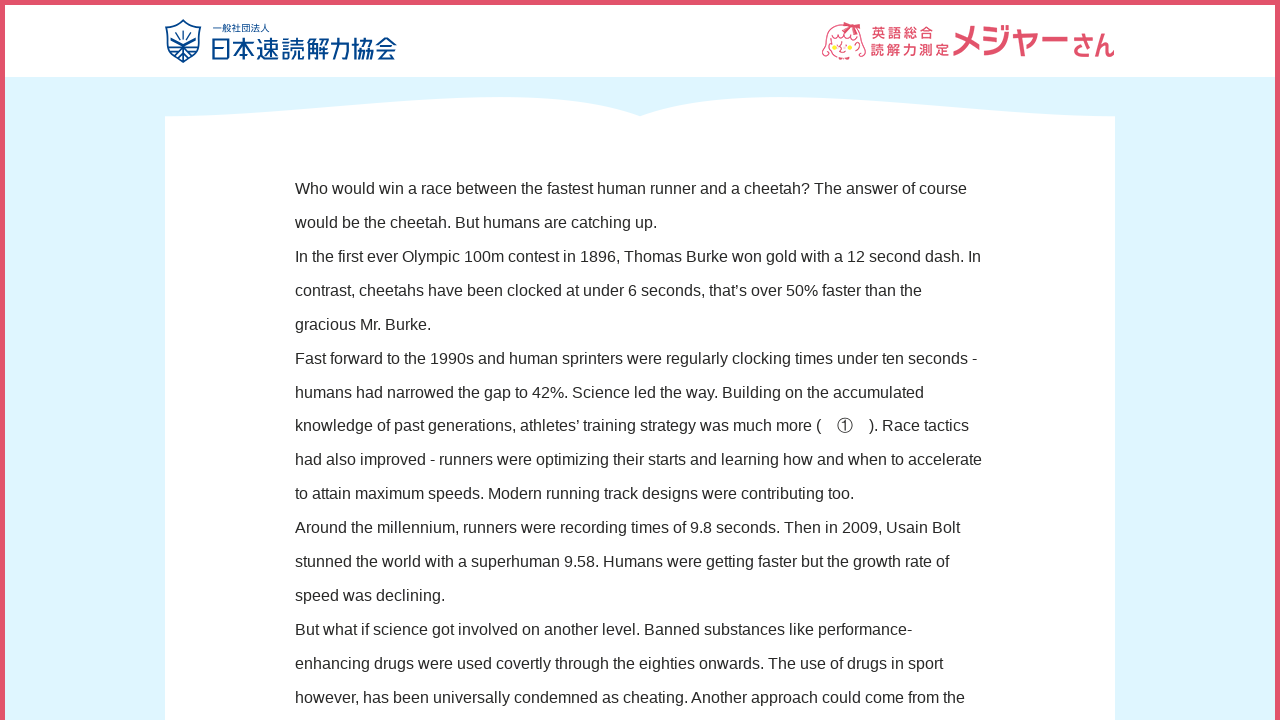

Clicked done button to finish reading passage at (643, 414) on #done_btn > span
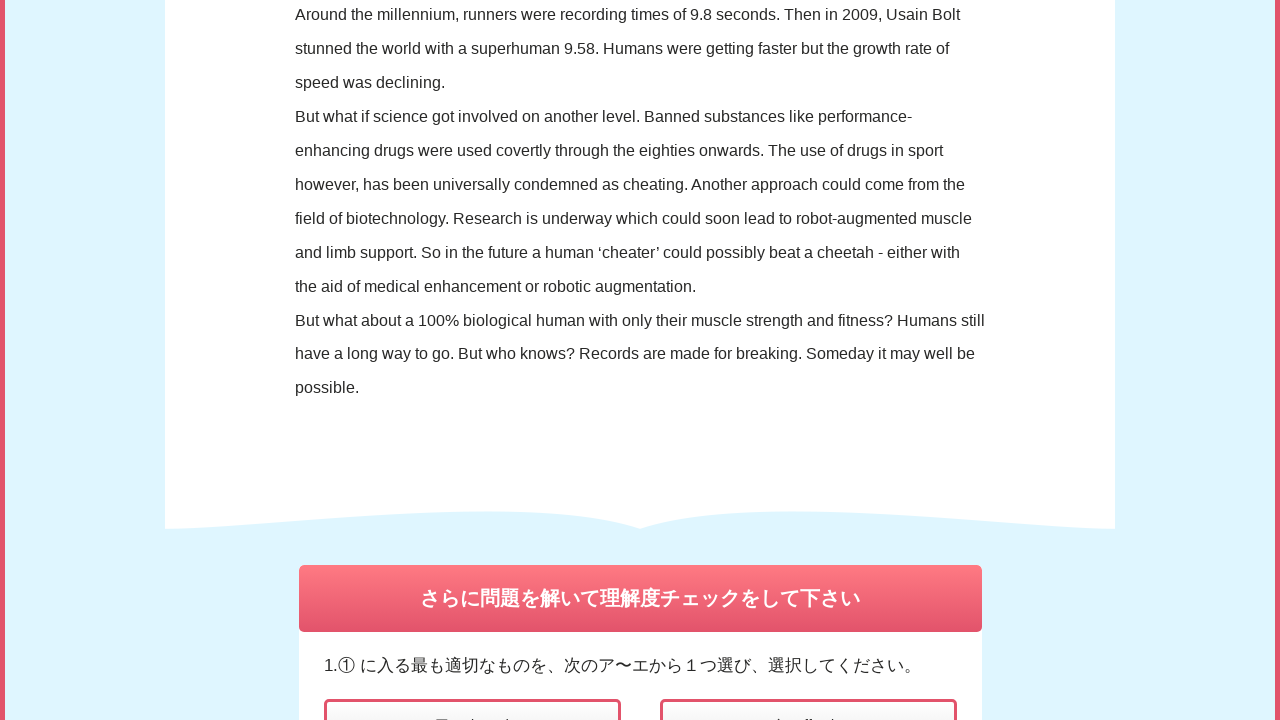

Answered question 1 by selecting option 1 at (472, 360) on #q1 > ul > li:nth-child(1) > p > span
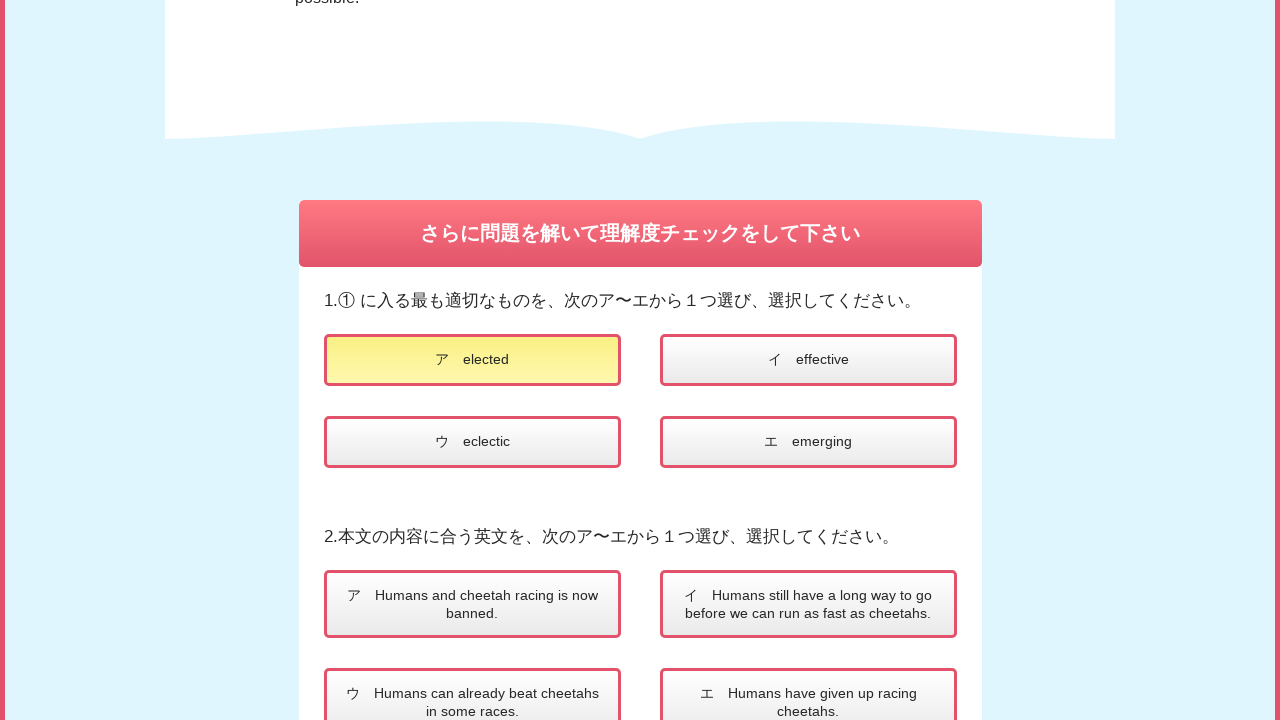

Waited 1 second after answering question 1
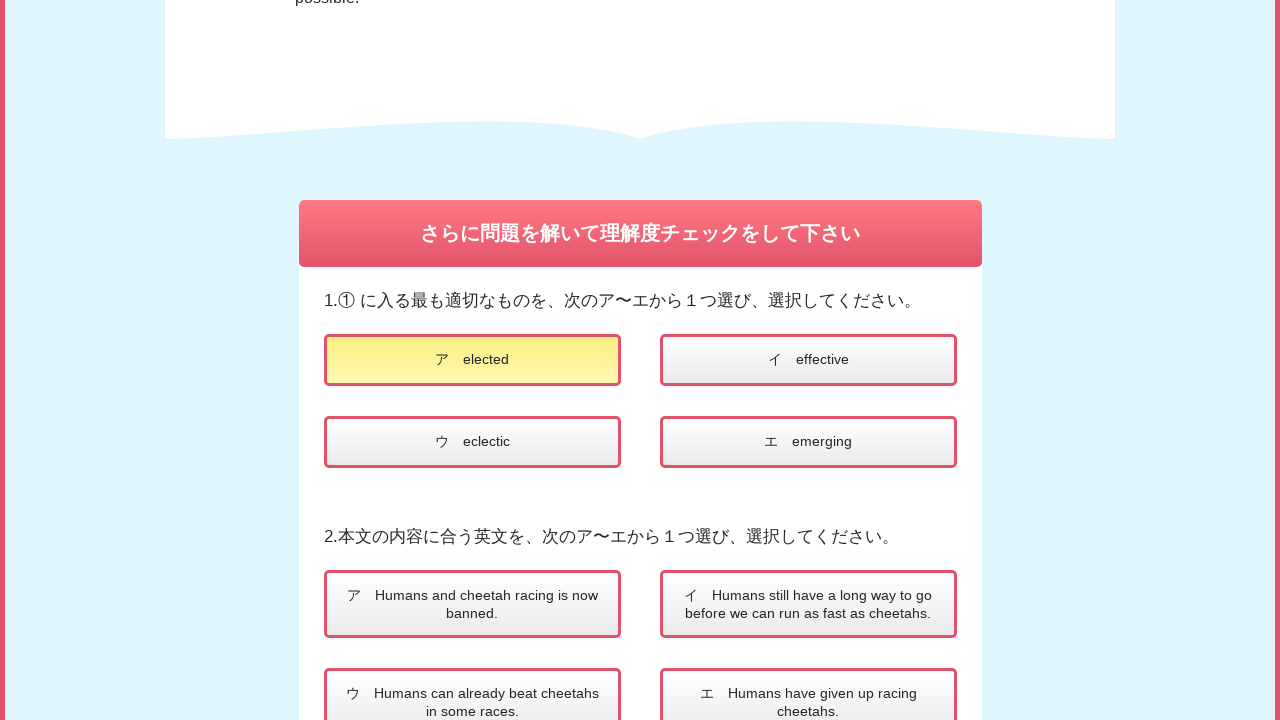

Answered question 2 by selecting option 2 at (808, 604) on #q2 > ul > li:nth-child(2) > p > span
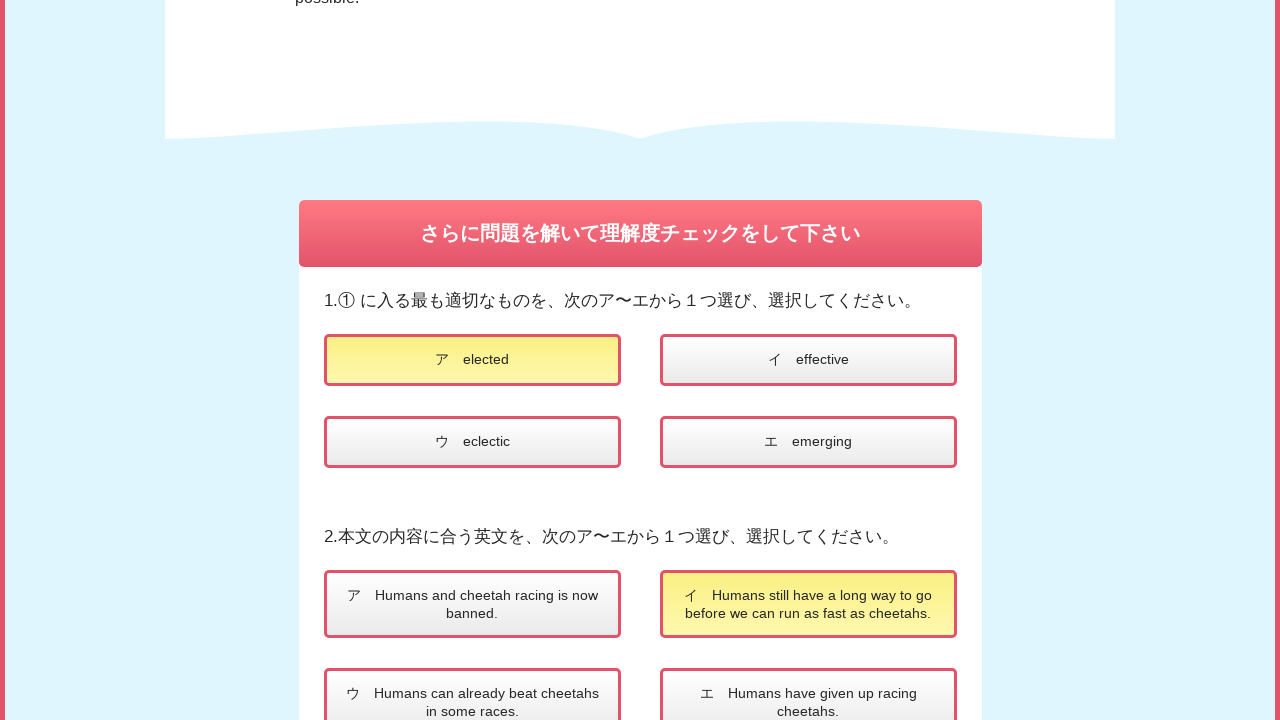

Waited 1 second after answering question 2
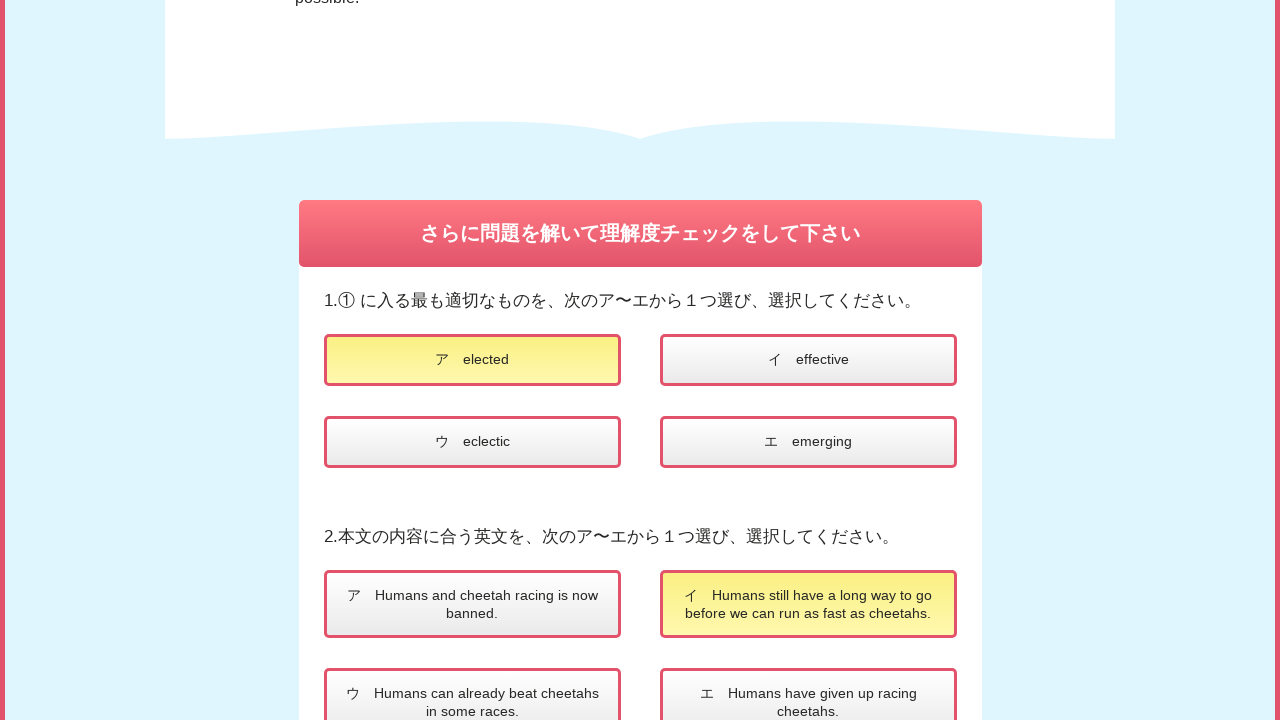

Answered question 3 by selecting option 3 at (472, 360) on #q3 > ul > li:nth-child(3) > p > span
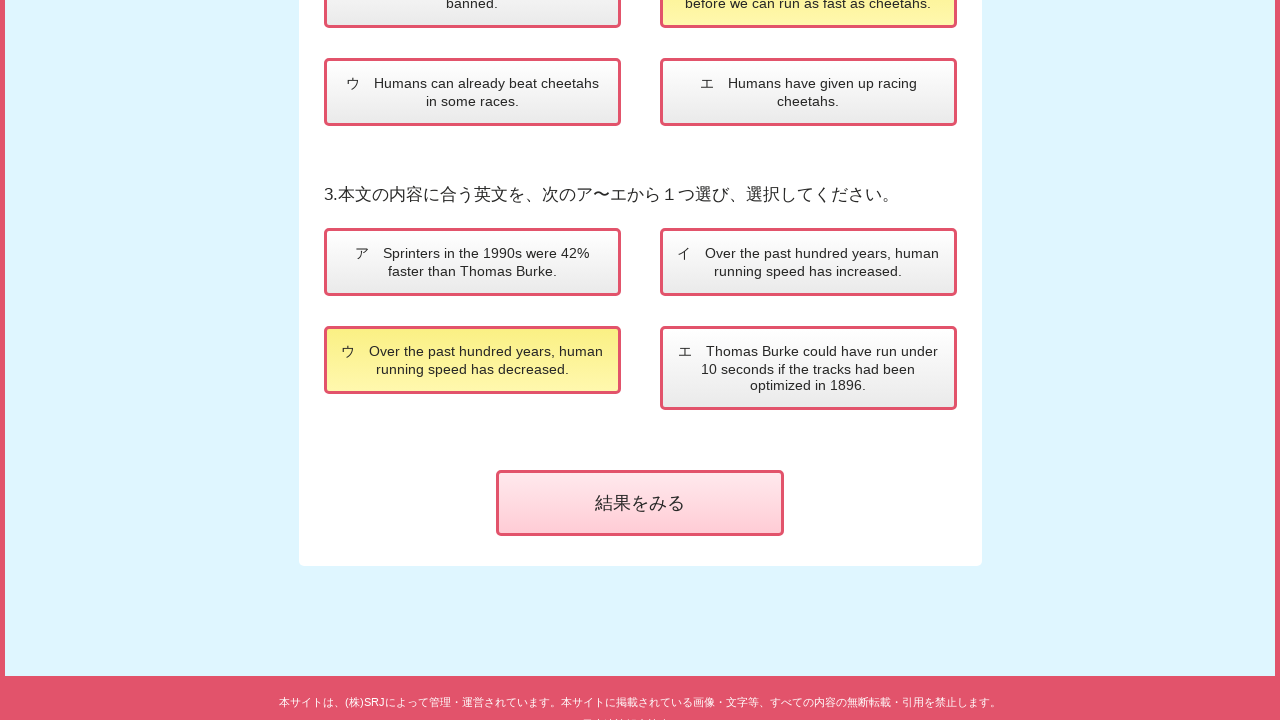

Waited 1 second after answering question 3
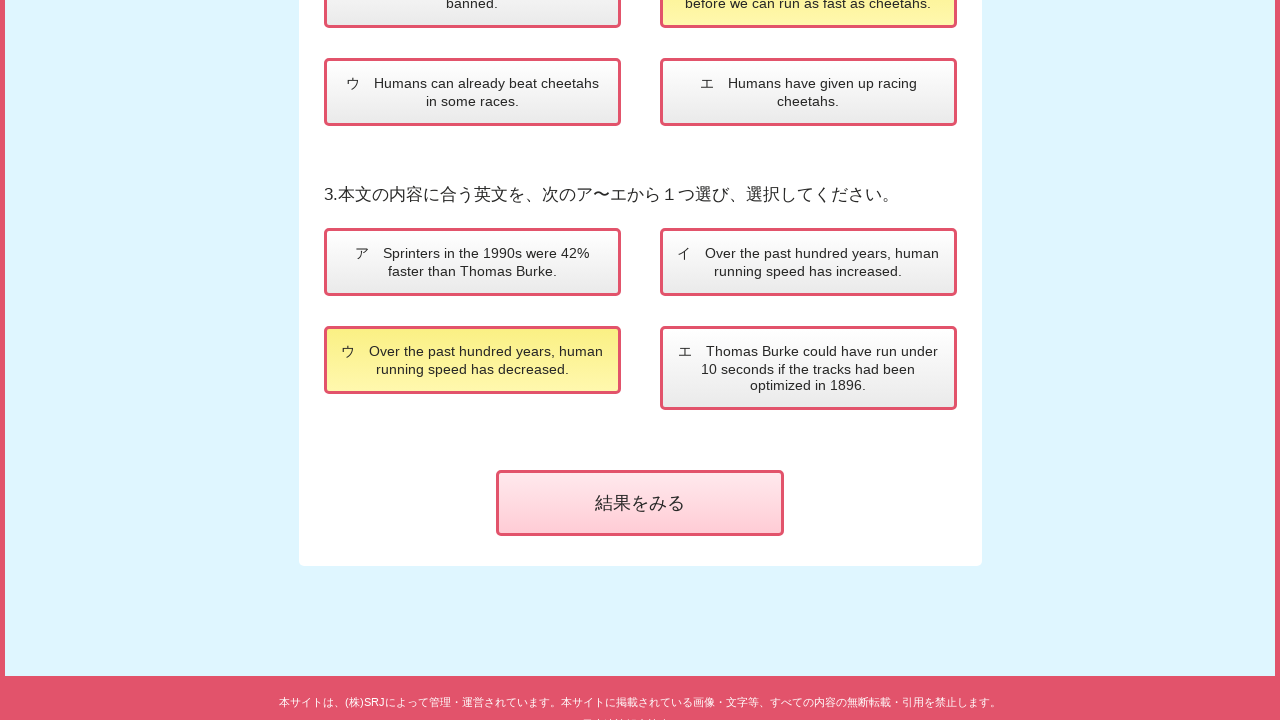

Submitted all answers to complete the test at (640, 503) on #question > p
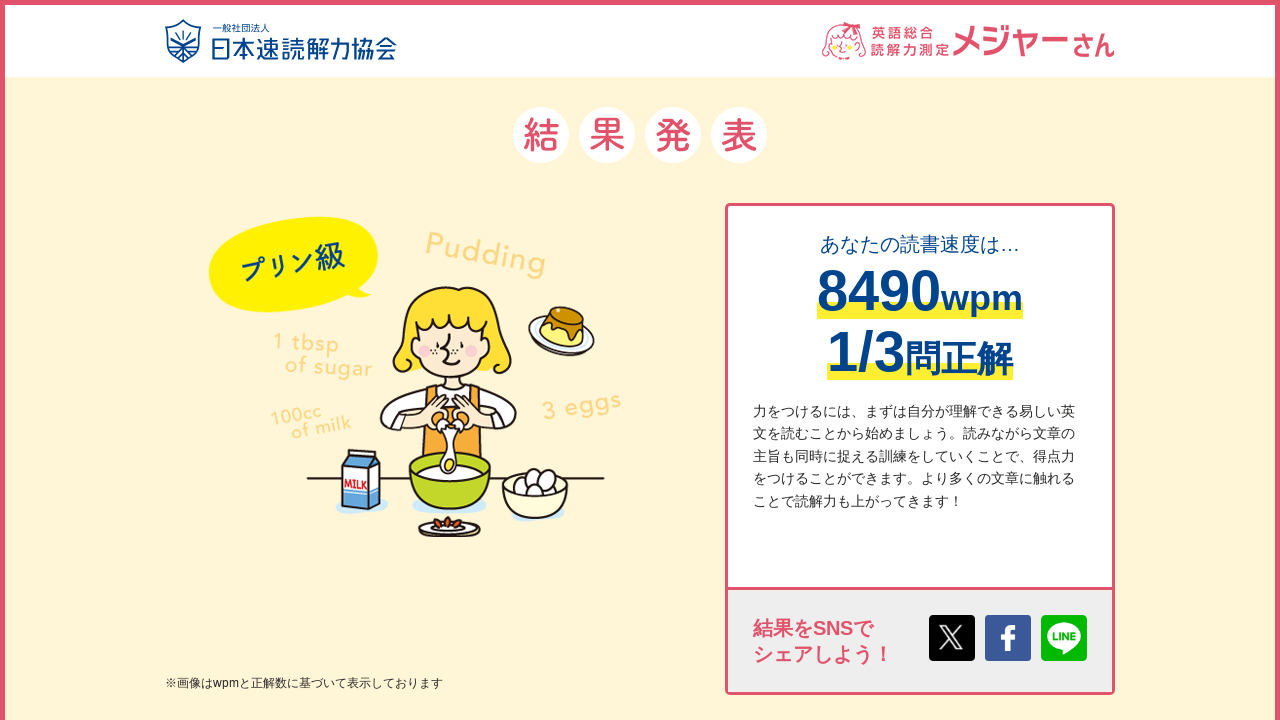

Waited 3 seconds for results page to load
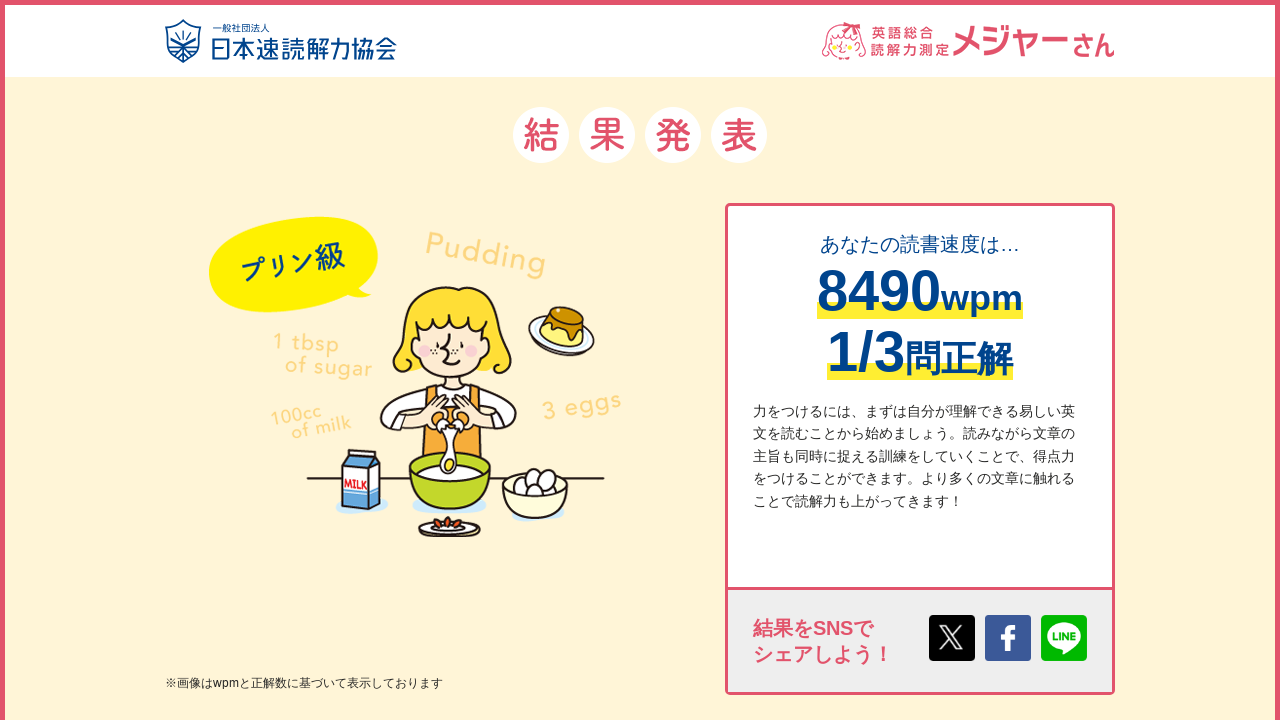

Located result element on page
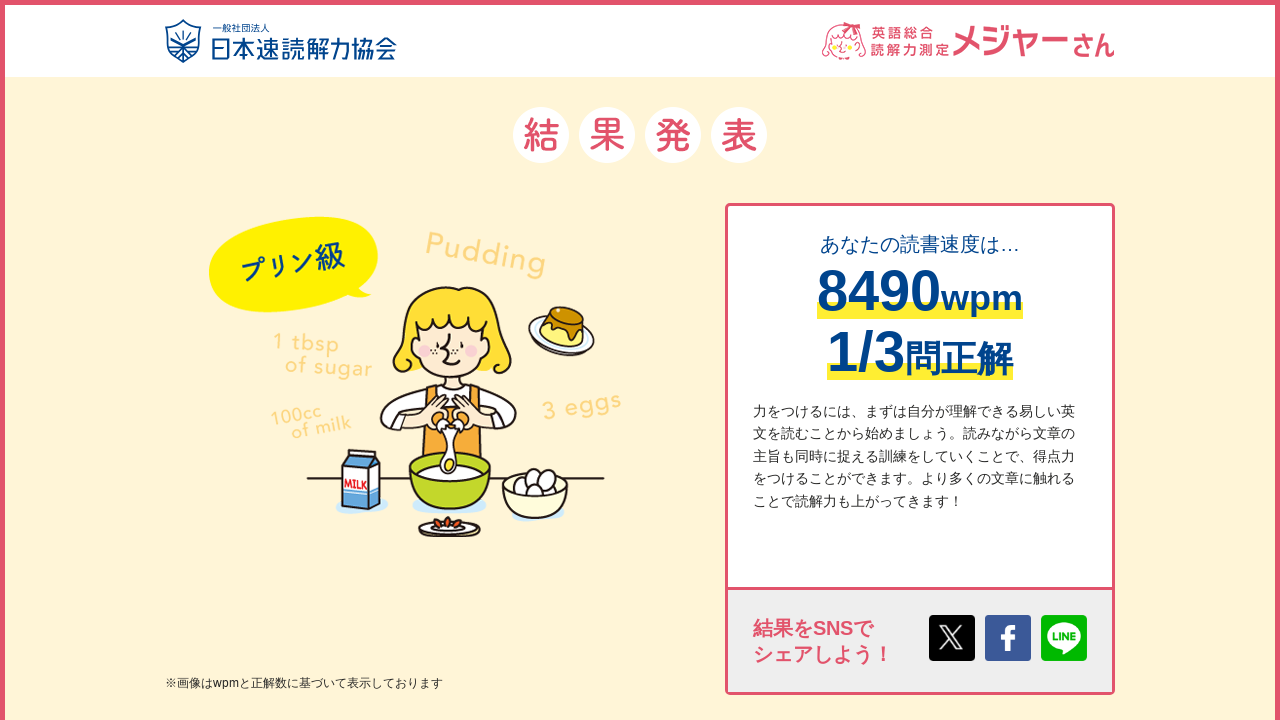

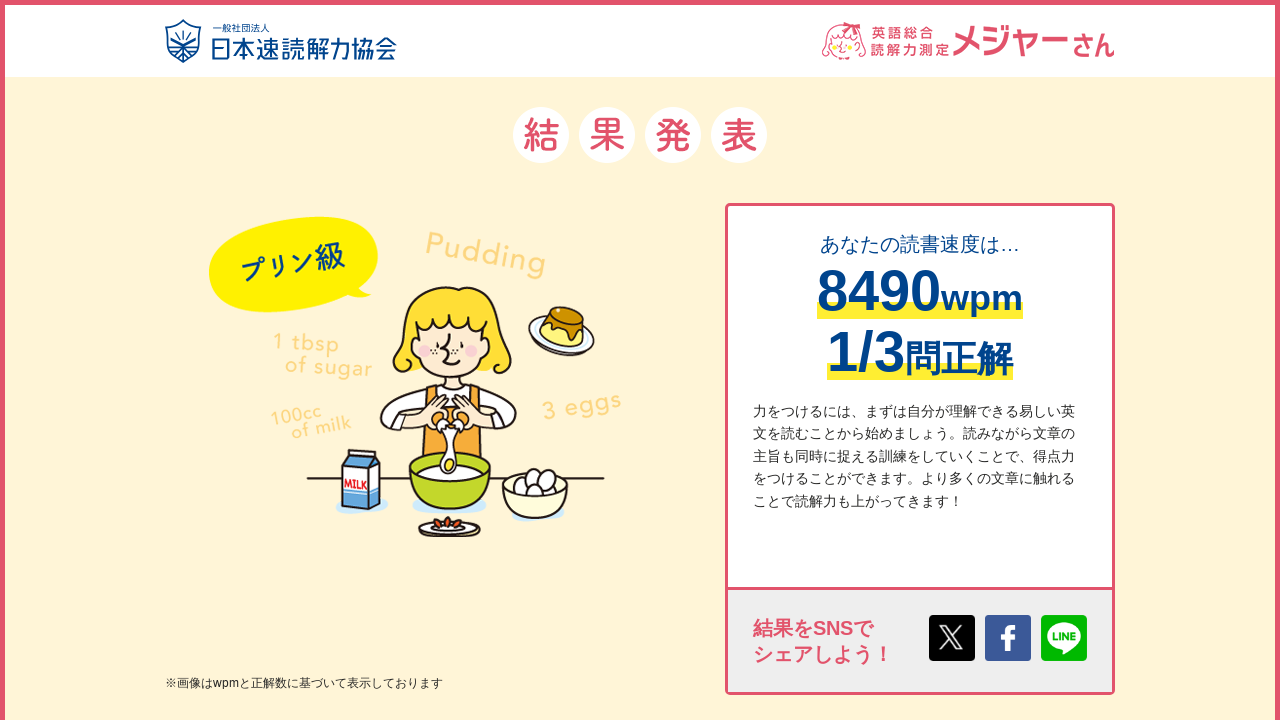